Tests file download functionality by clicking on a download link and verifying the download completes

Starting URL: http://the-internet.herokuapp.com/download

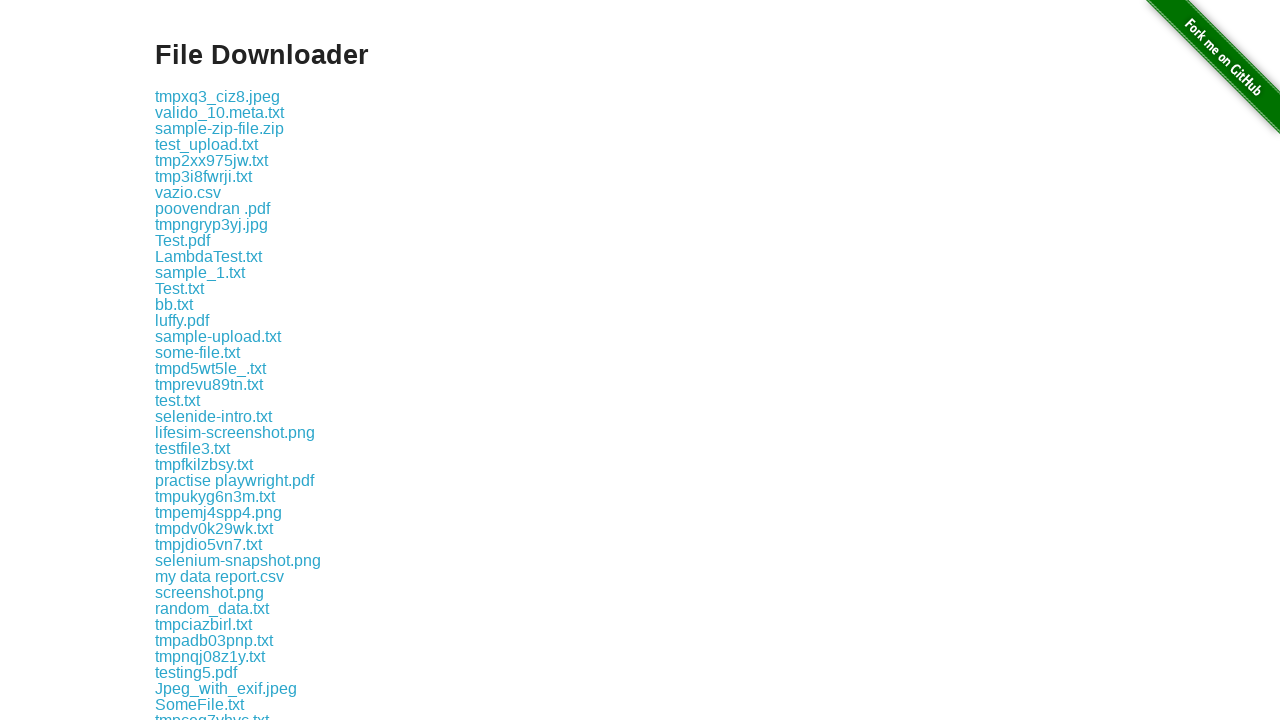

Clicked the download link at (218, 96) on .example a
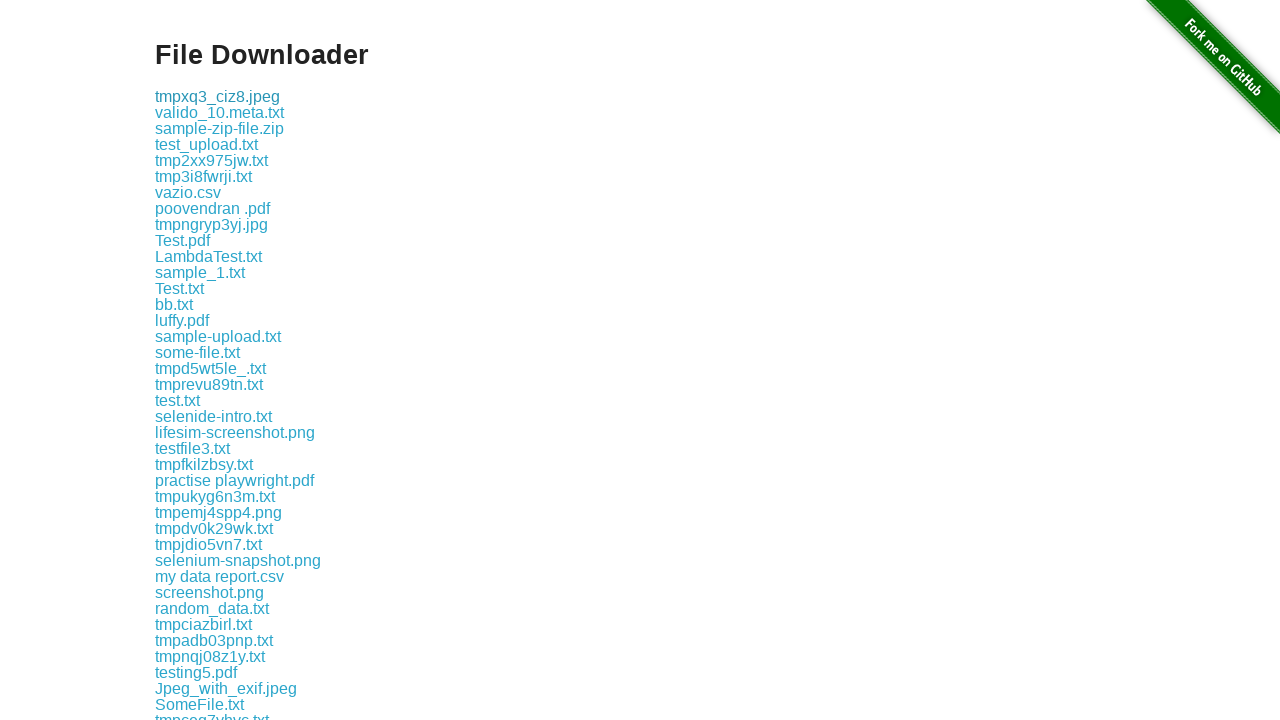

Waited 2 seconds for file download to complete
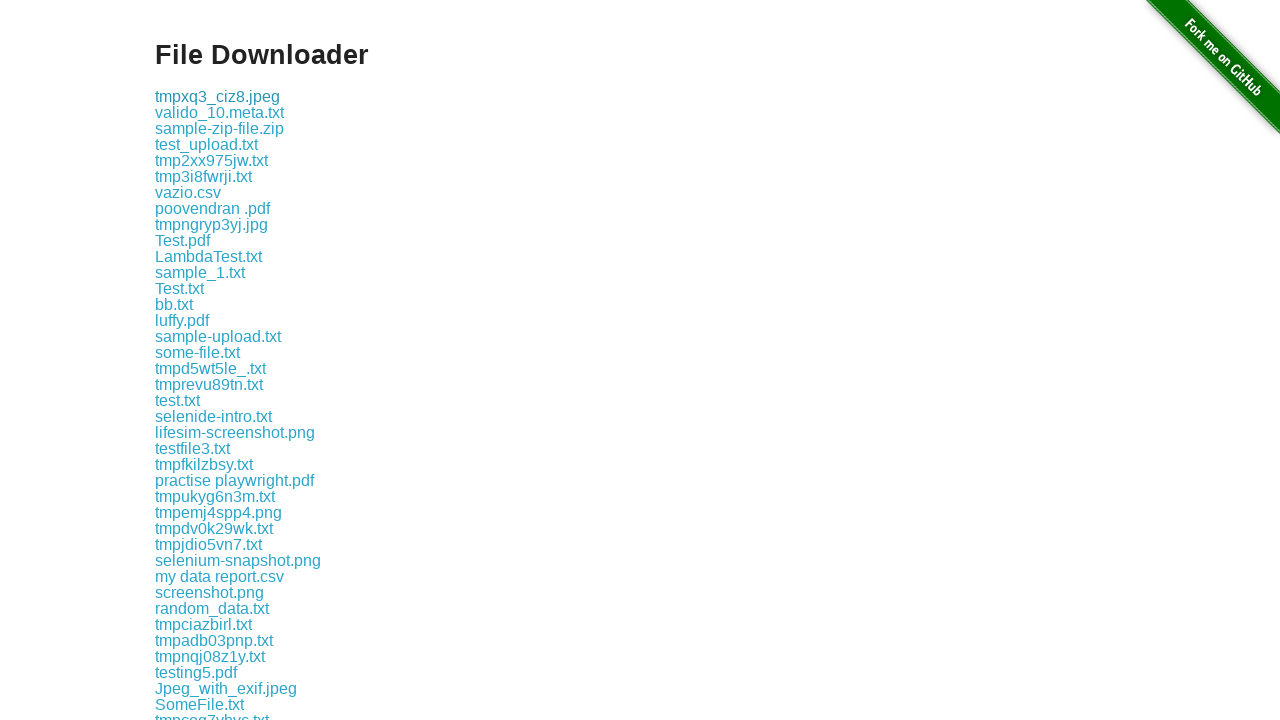

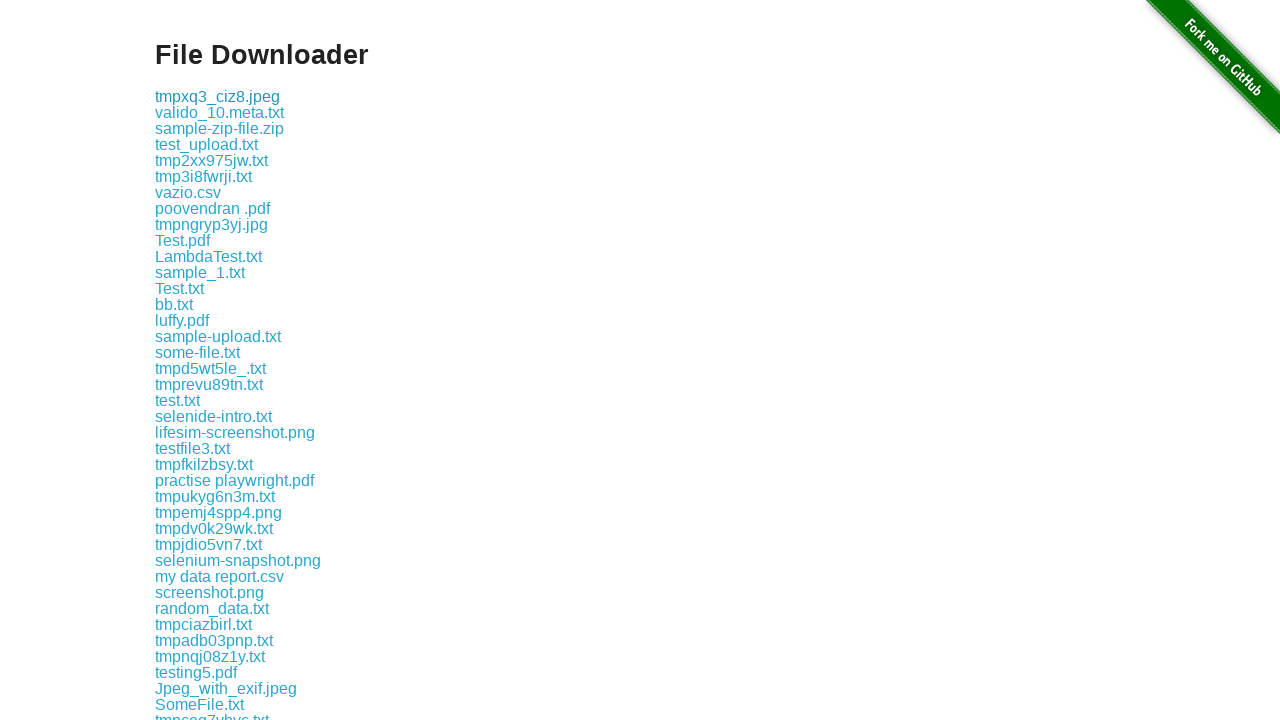